Tests dropdown selection functionality by selecting options using different methods: by visible text, by index, and by value

Starting URL: https://rahulshettyacademy.com/AutomationPractice

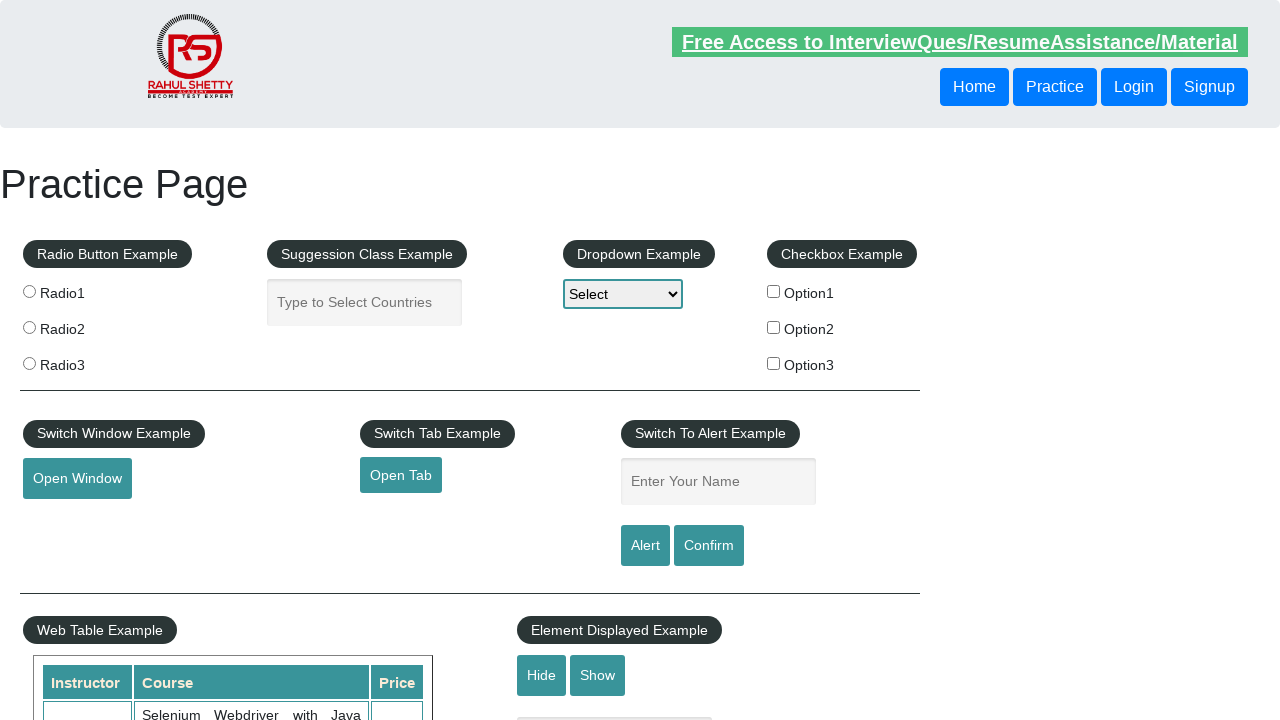

Selected 'Option1' from dropdown by visible text on select#dropdown-class-example
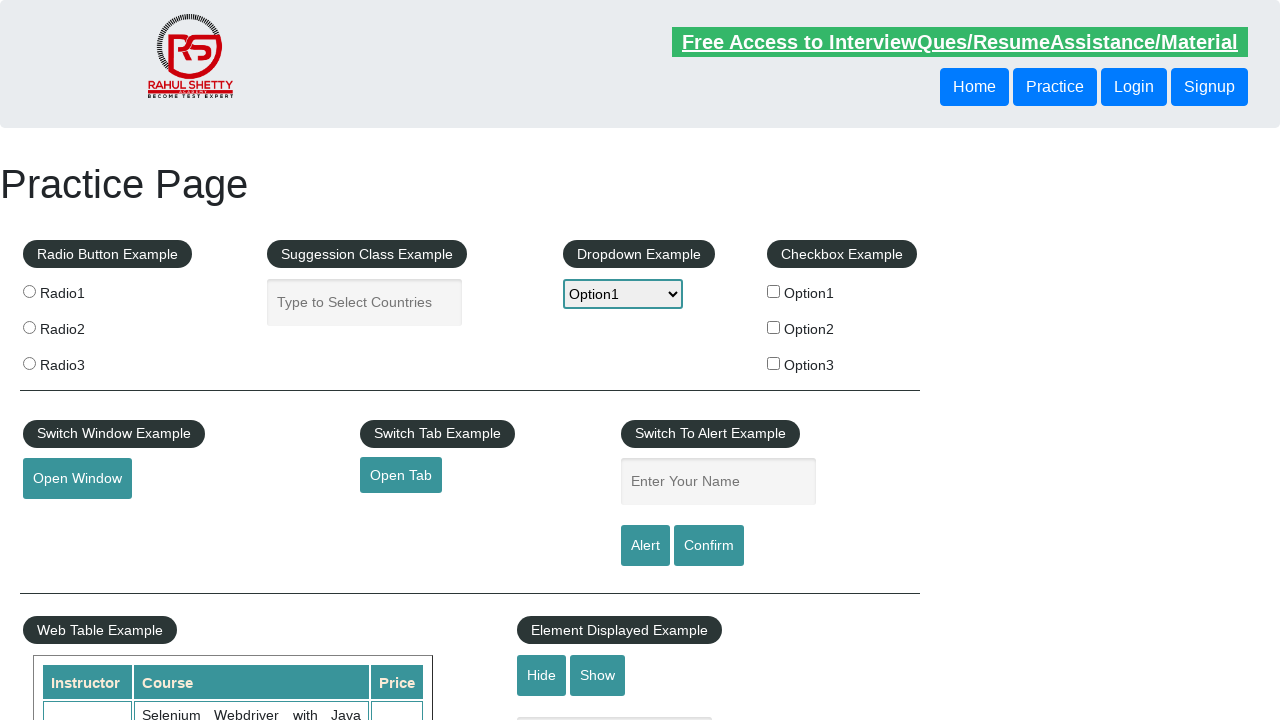

Selected dropdown option at index 2 (Option2) on select#dropdown-class-example
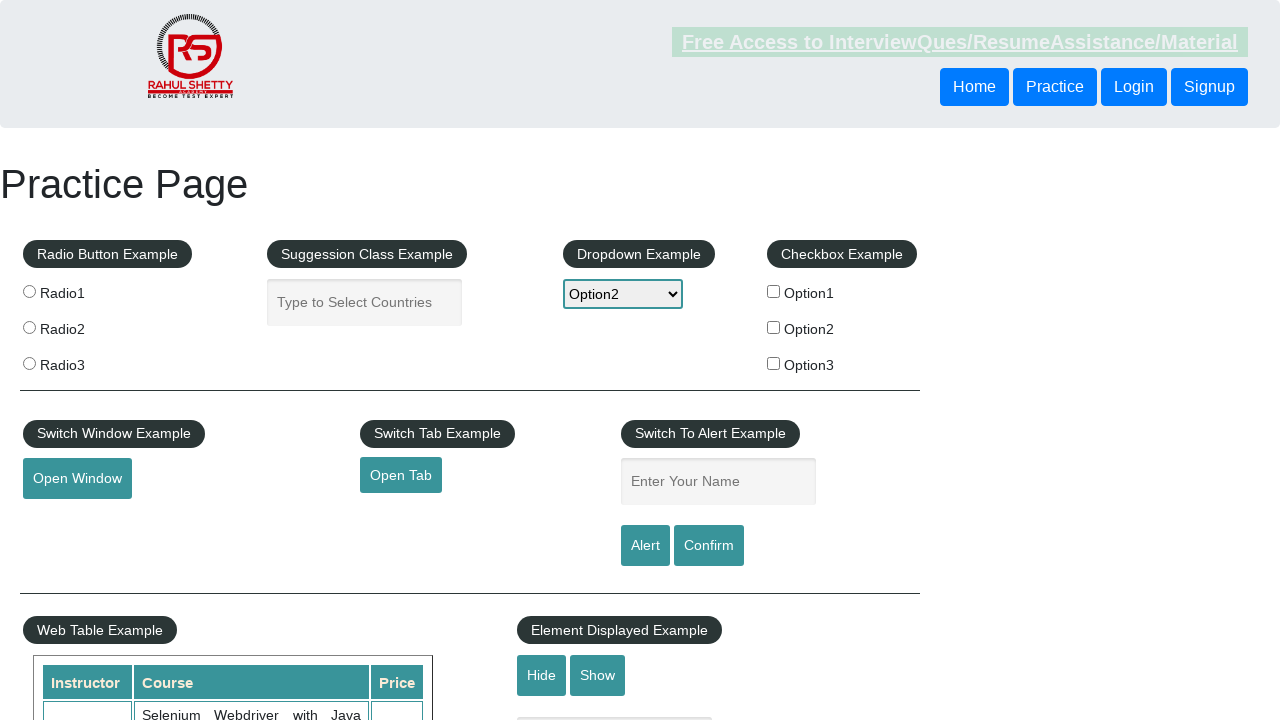

Selected 'Option3' from dropdown by value attribute on select#dropdown-class-example
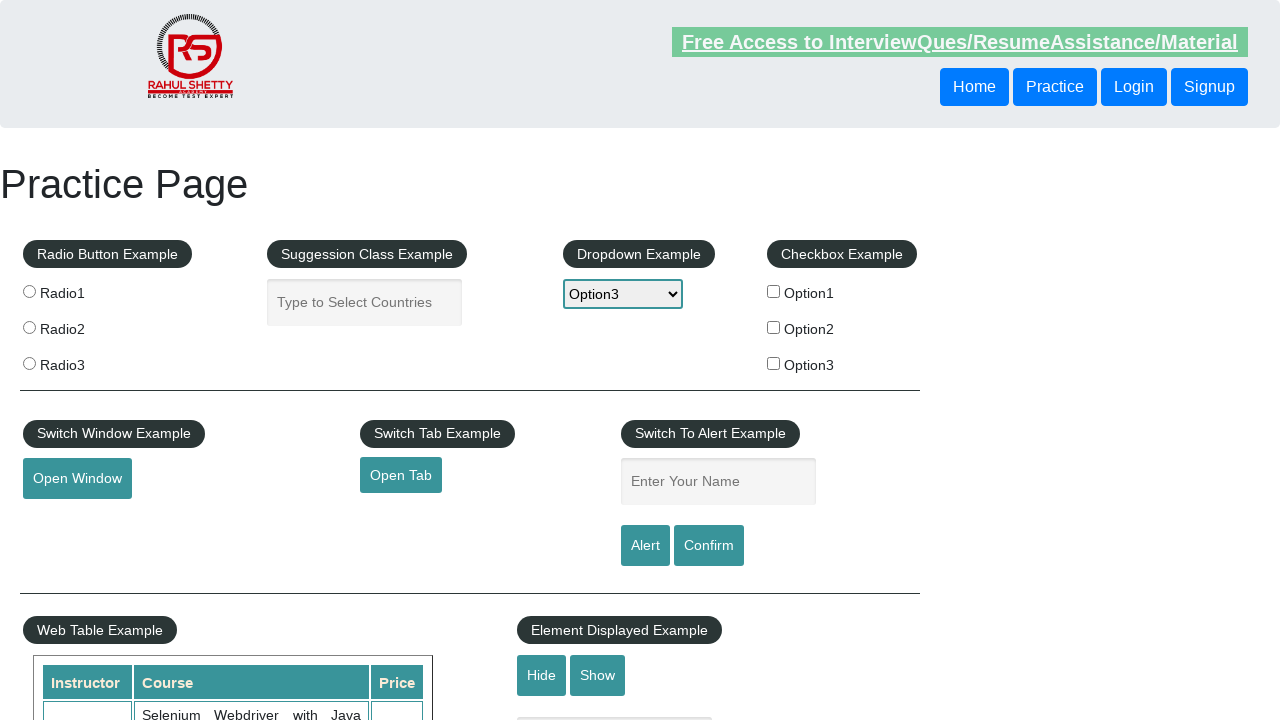

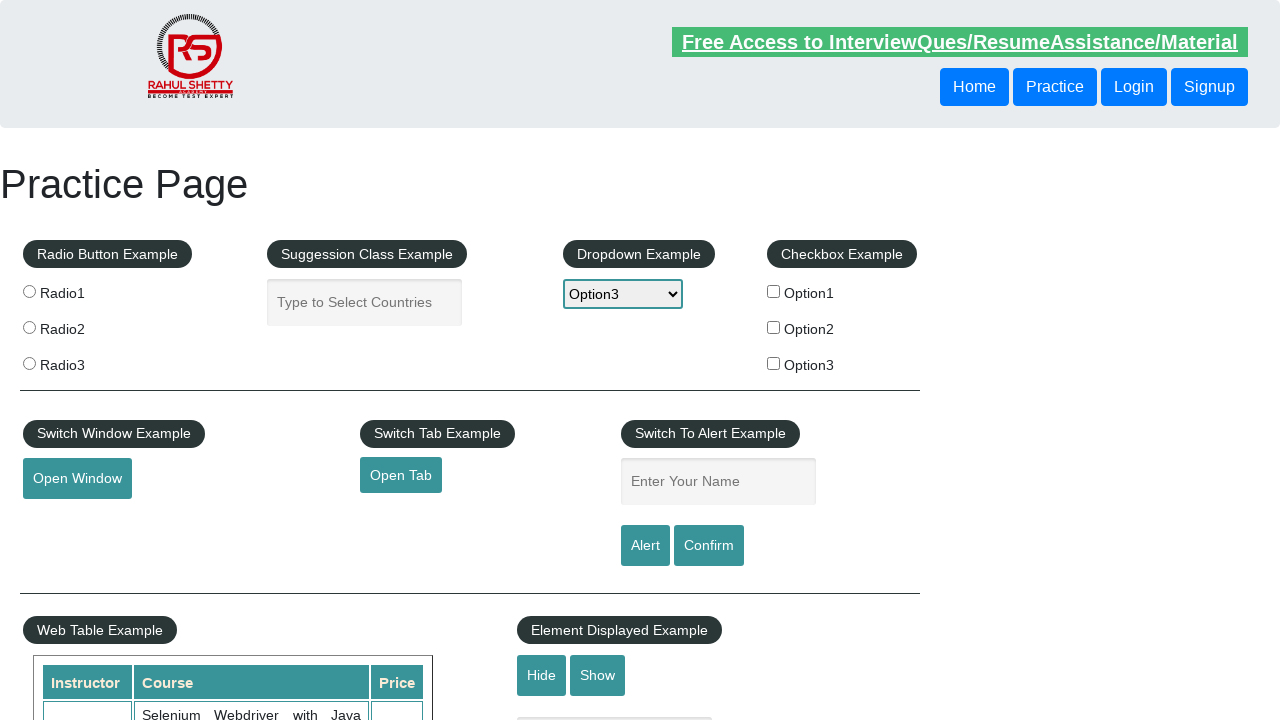